Tests the product review functionality by navigating to a book product, clicking on reviews tab, selecting a 5-star rating, and submitting a review with comment, author name, and email.

Starting URL: http://practice.automationtesting.in/

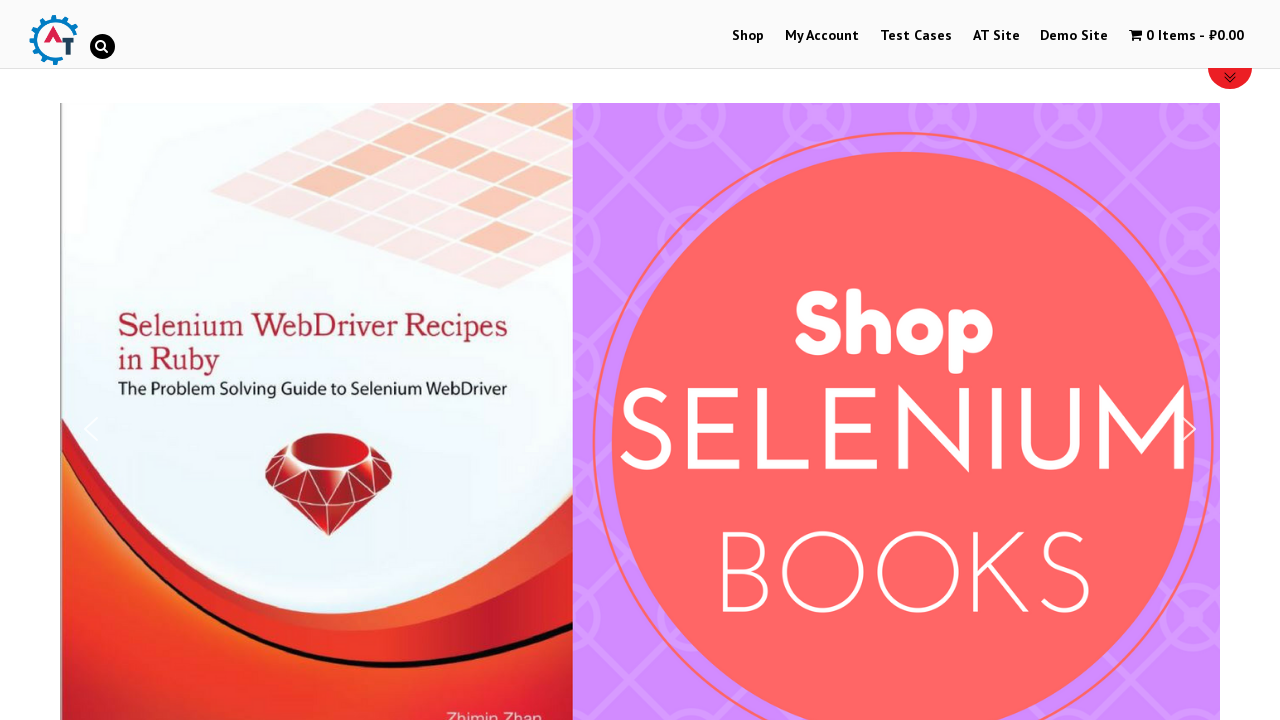

Scrolled down to view products
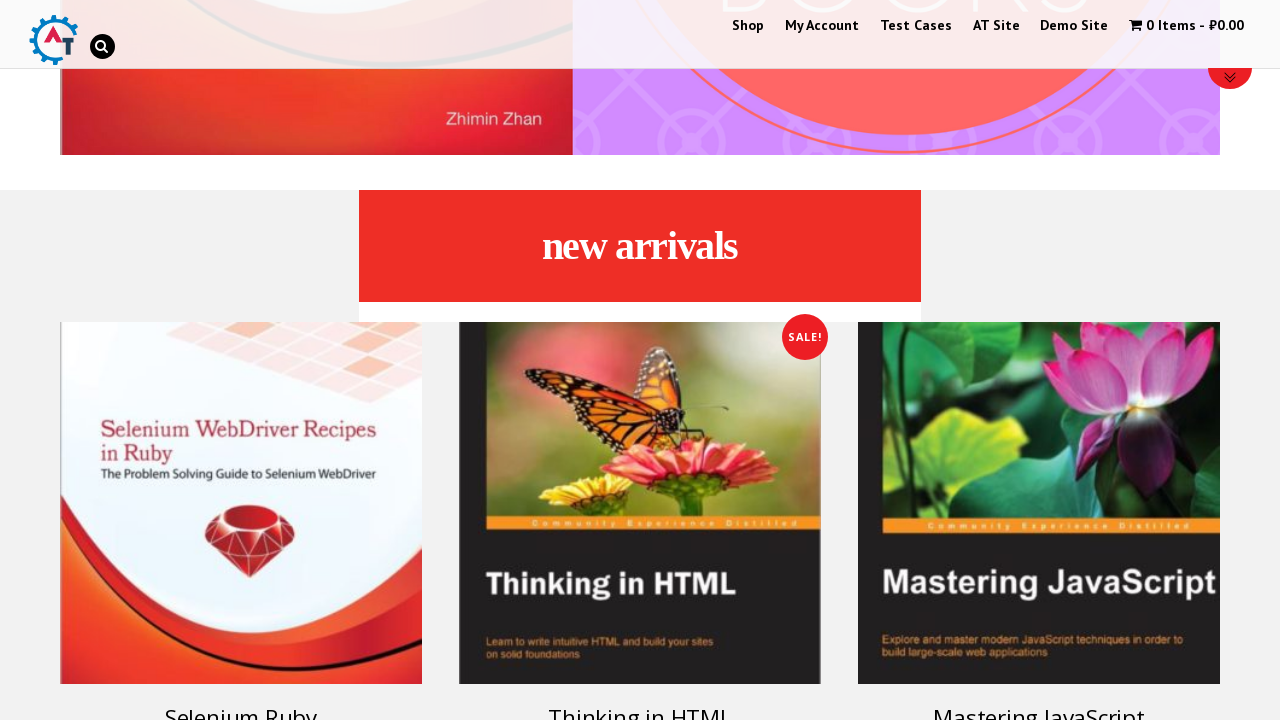

Clicked on the Ruby book product at (241, 702) on xpath=/html/body/div[1]/div[2]/div/div/div/div/div/div[2]/div/div/div/div/div[2]
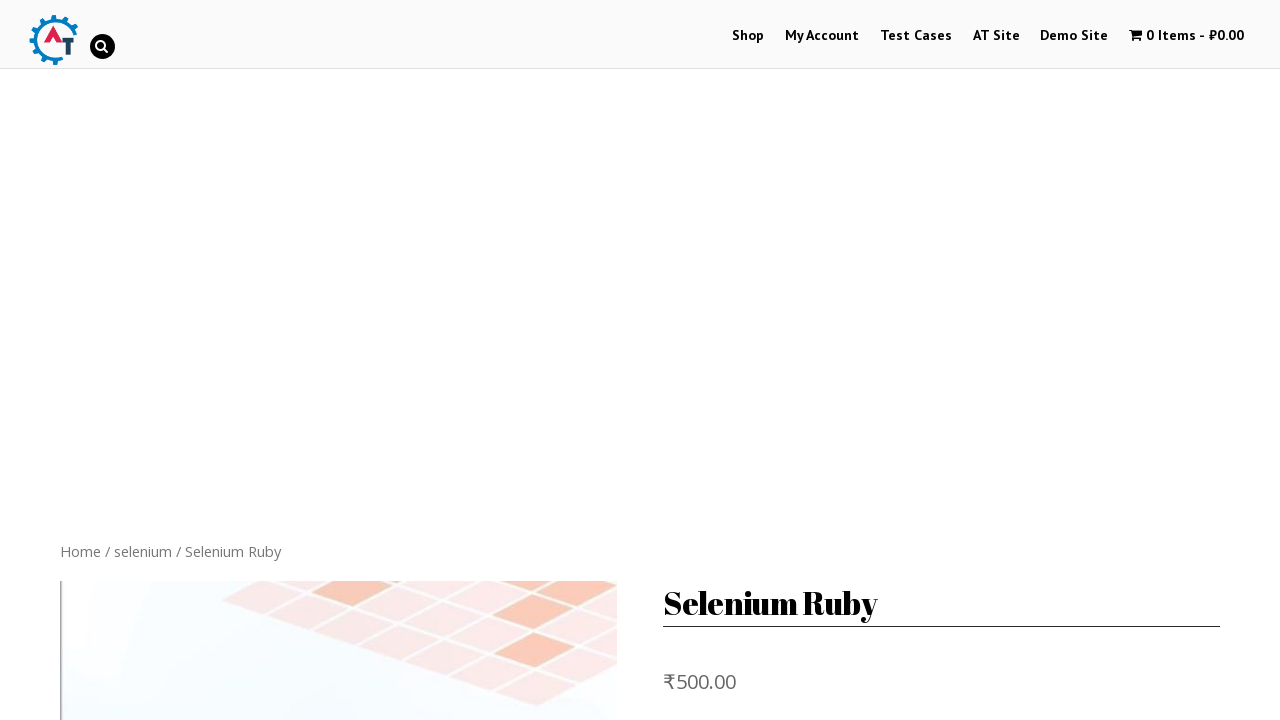

Clicked on the Reviews tab at (309, 360) on xpath=/html/body/div[1]/div[2]/div/div/div/div[3]/ul/li[2]/a
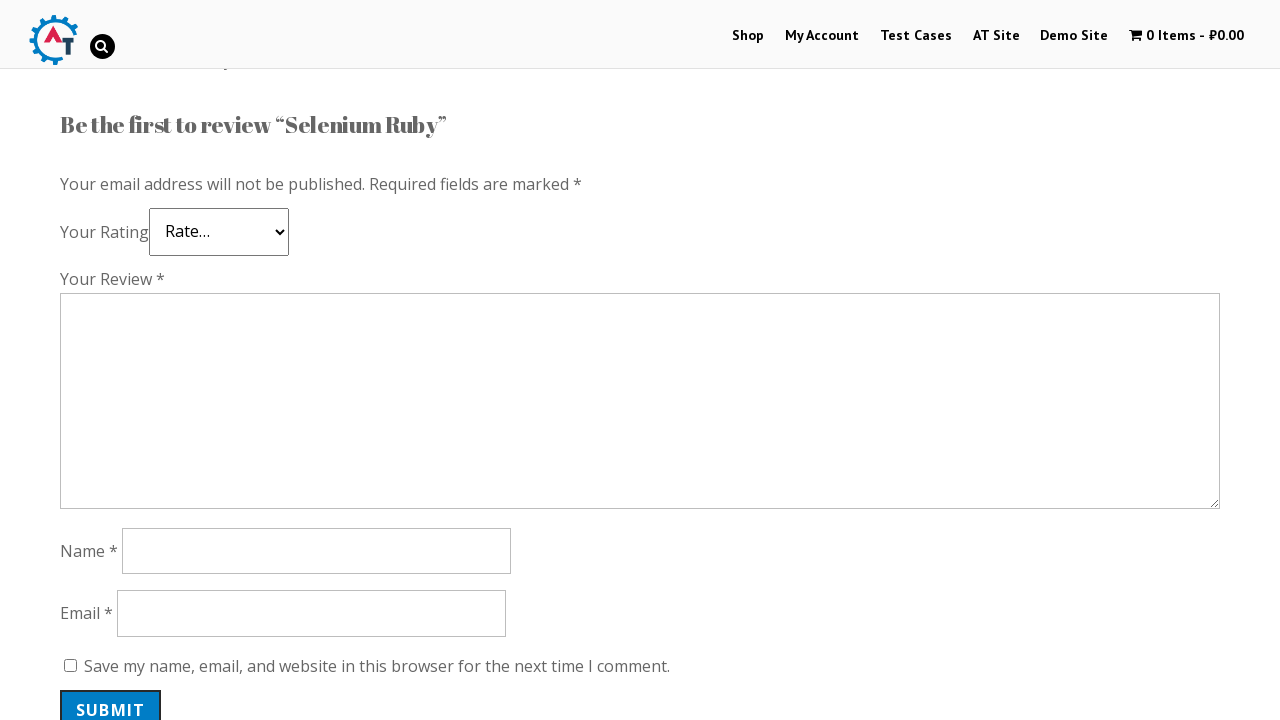

Selected 5-star rating at (132, 244) on .star-5
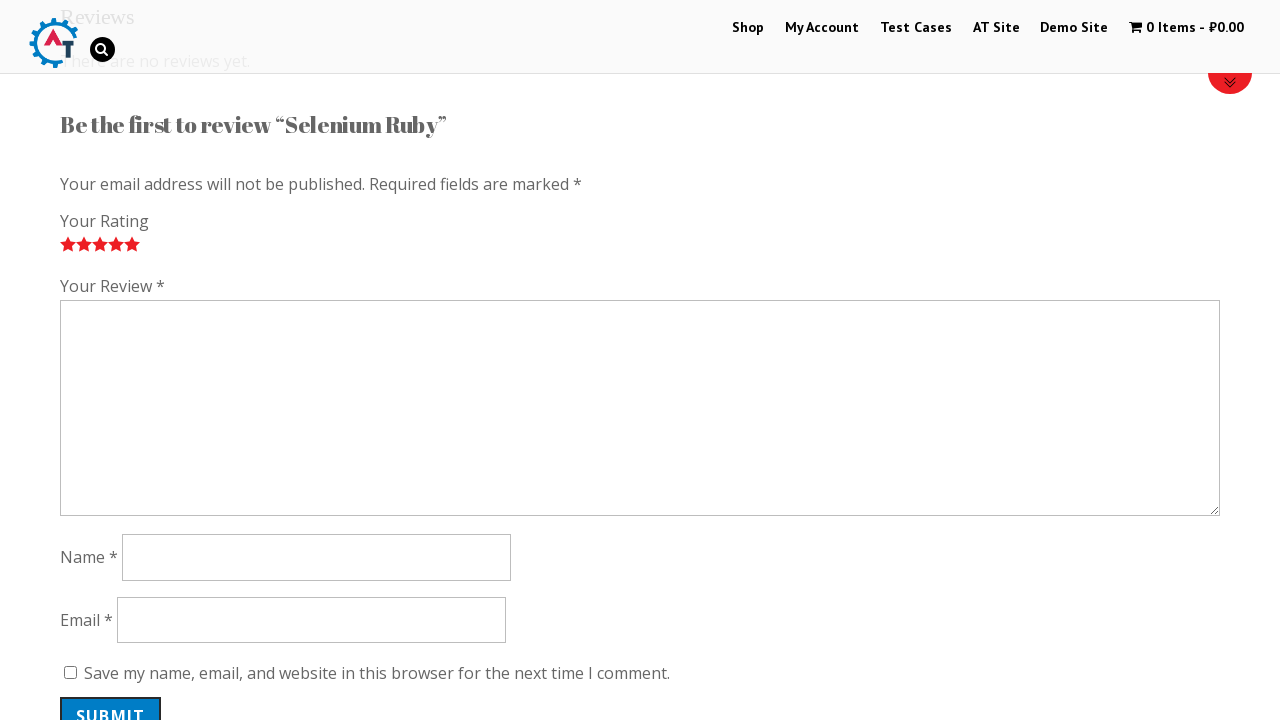

Filled in comment field with 'Nice book' on #comment
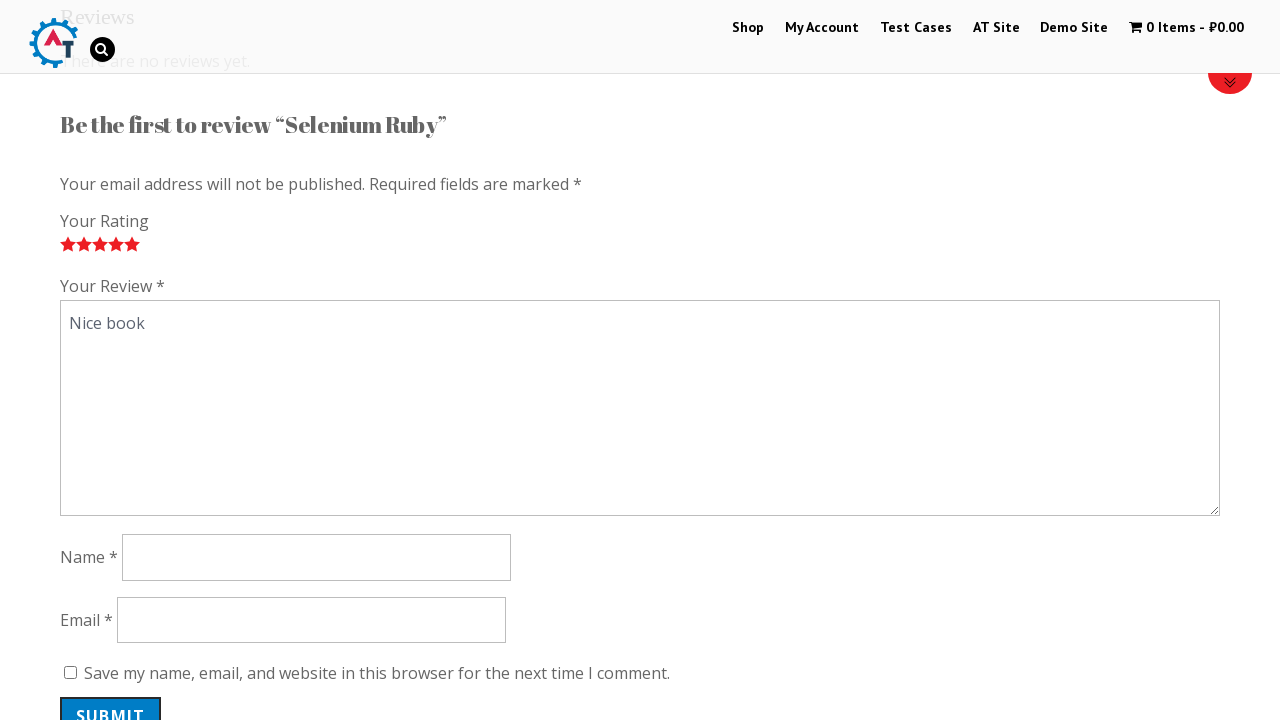

Filled in author name field with 'Alee' on #author
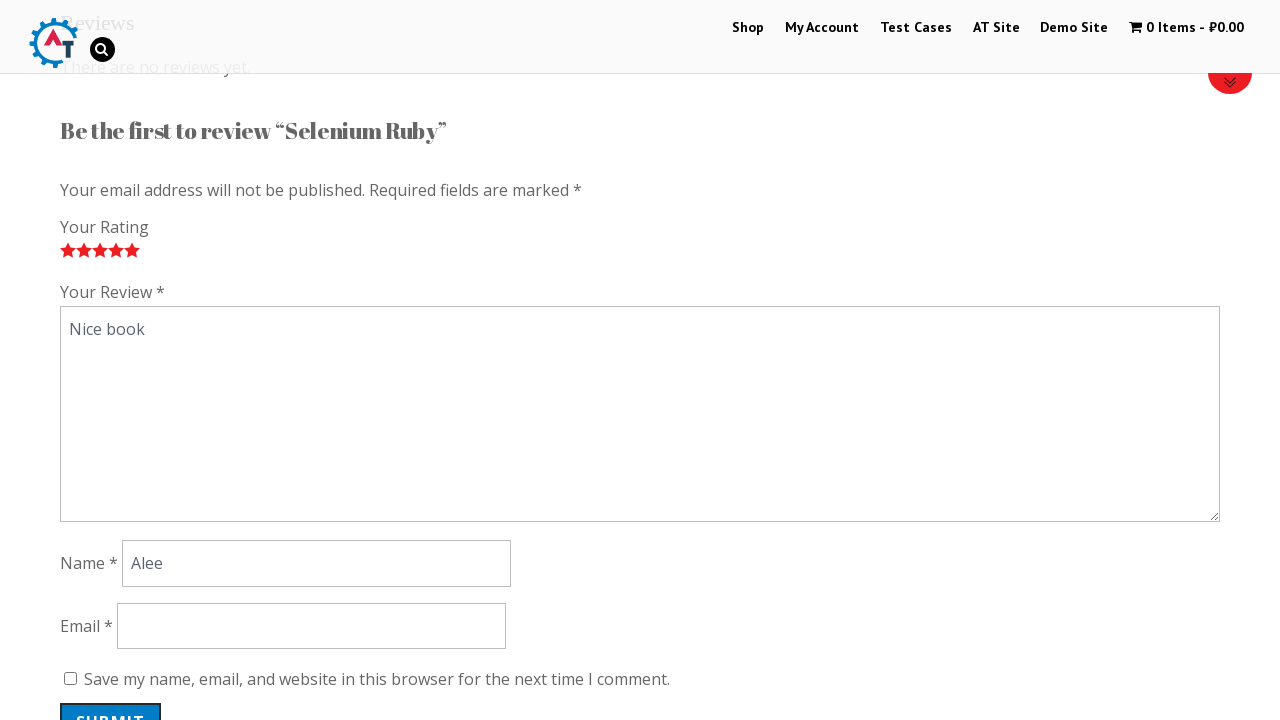

Filled in email field with 'alee@mail.ru' on #email
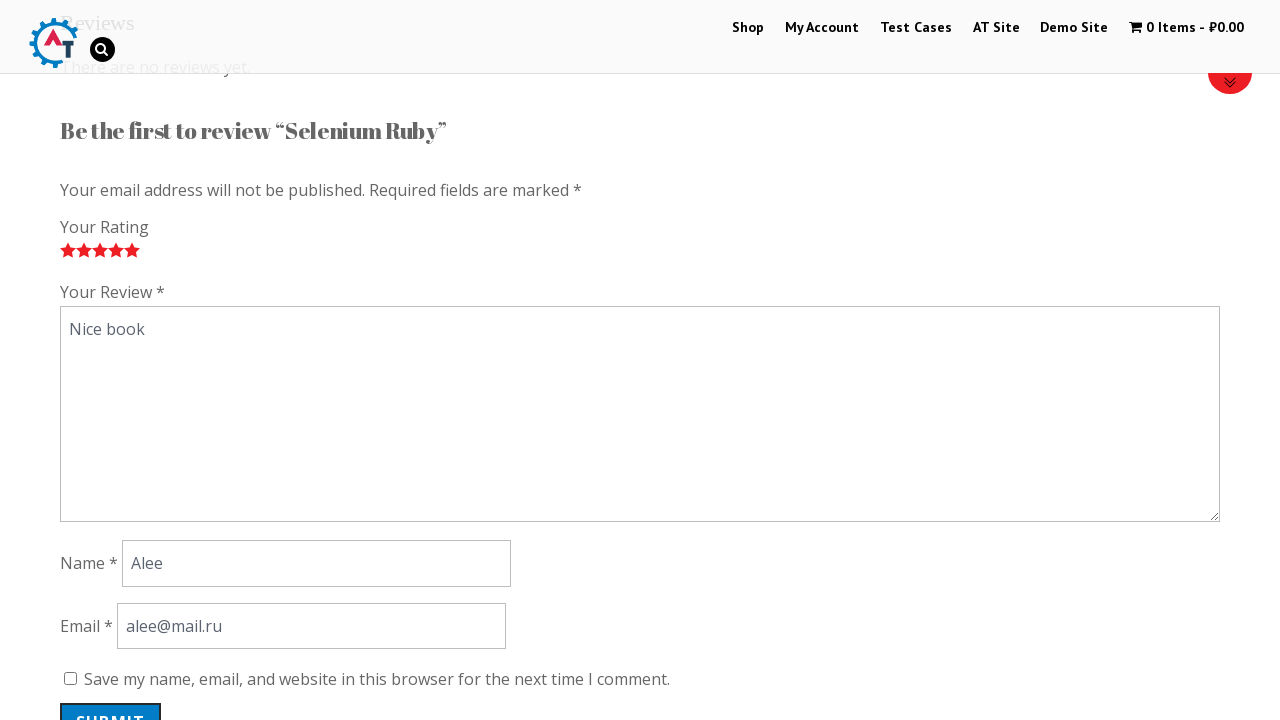

Submitted the product review at (111, 700) on #submit
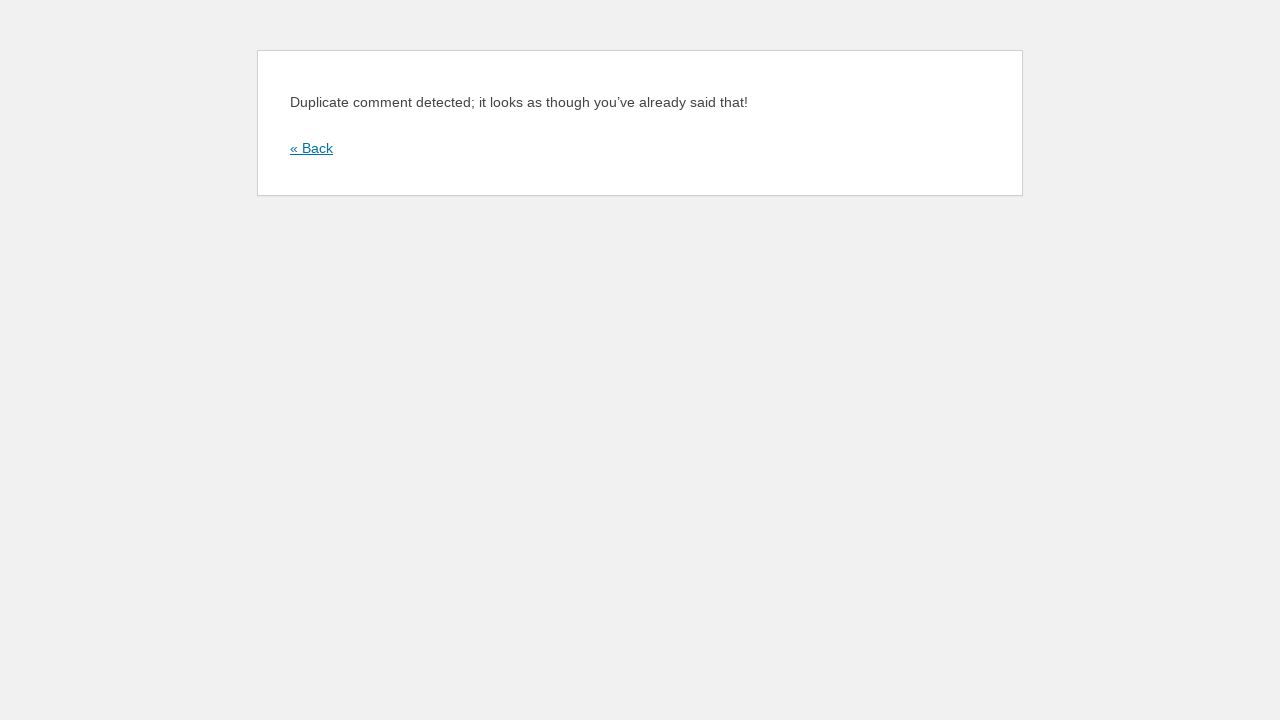

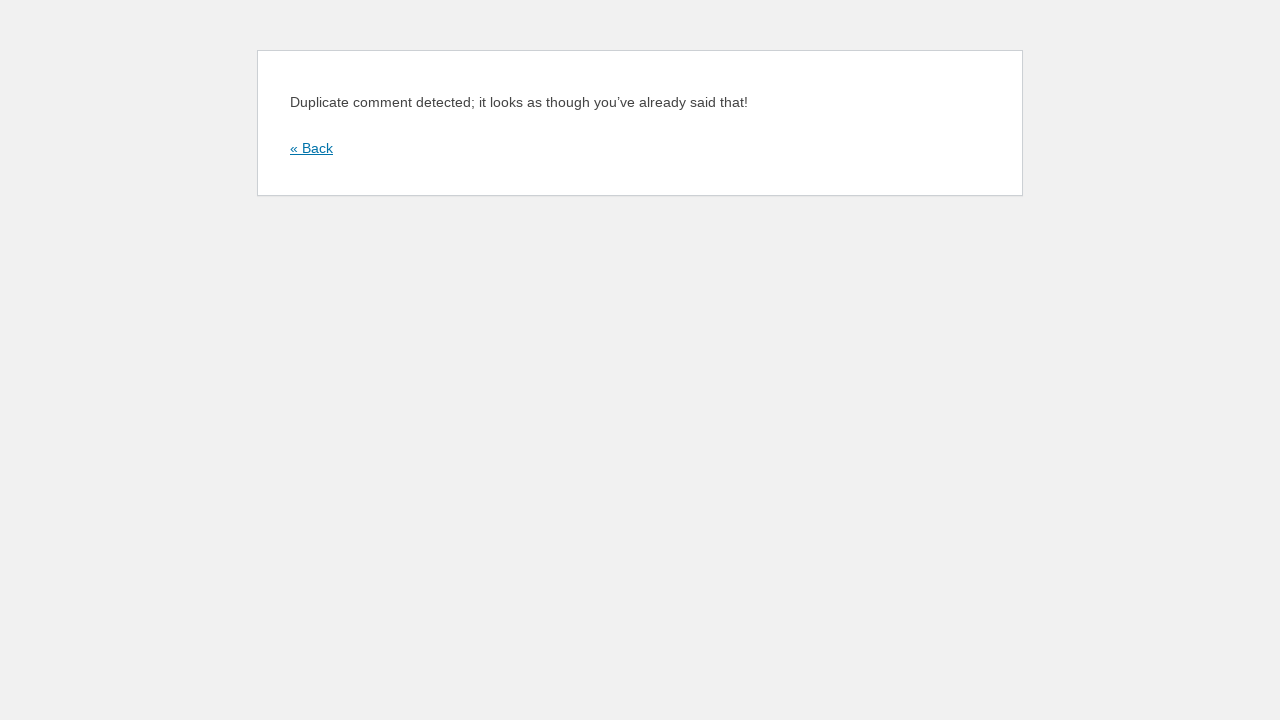